Tests checkbox functionality by clicking a checkbox to select it, verifying the selection, then clicking again to deselect it and verifying the deselection. Also checks the count of checkbox elements and verifies an autocomplete input is enabled.

Starting URL: https://rahulshettyacademy.com/AutomationPractice/

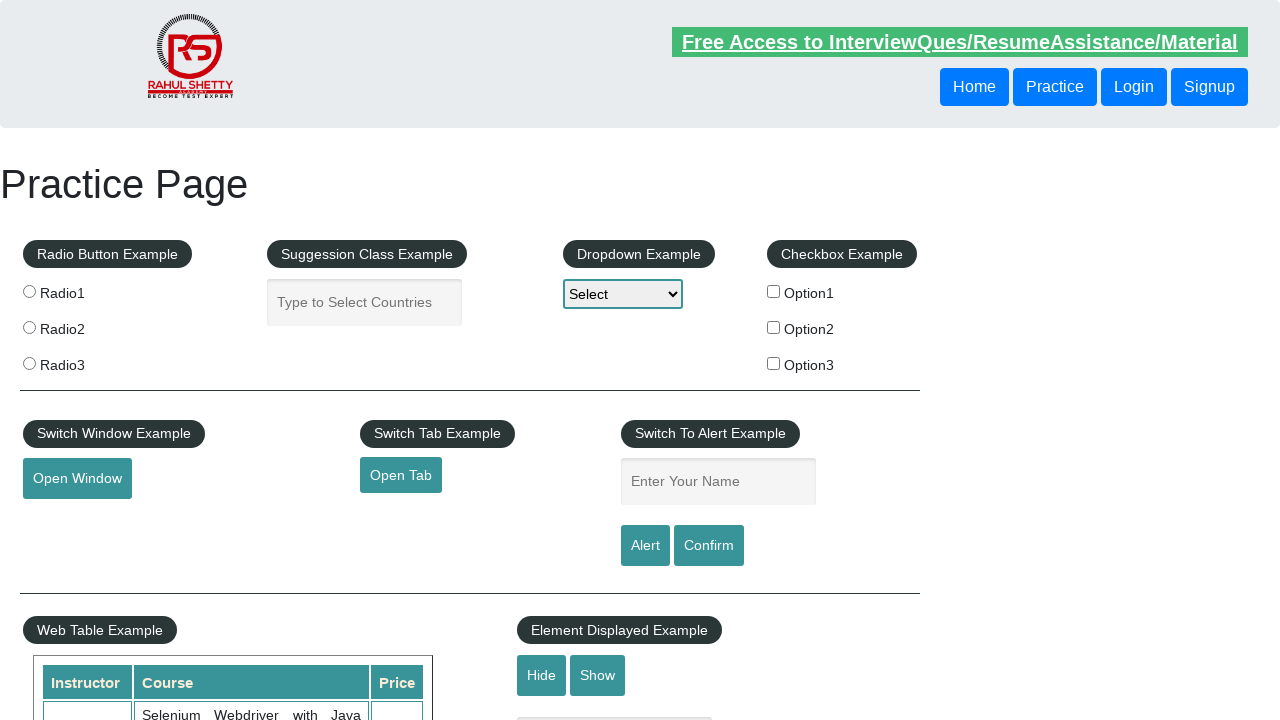

Clicked checkbox option 1 to select it at (774, 291) on input#checkBoxOption1
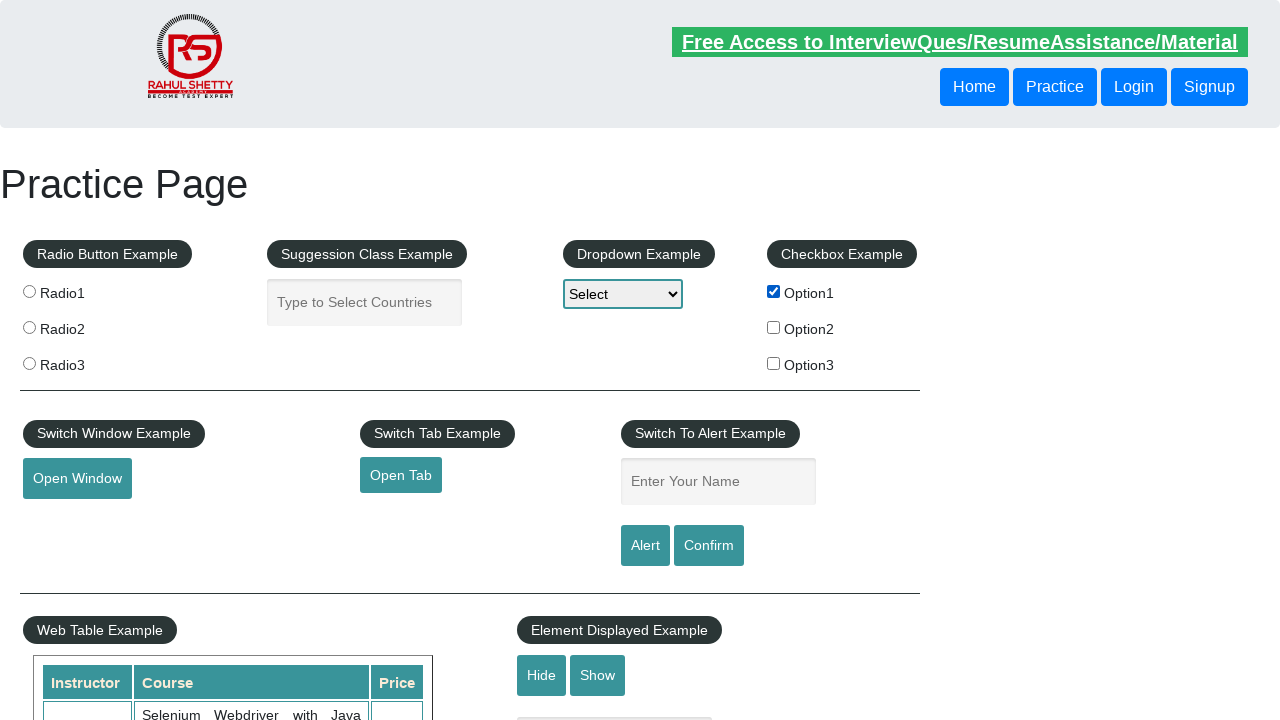

Verified checkbox option 1 is selected
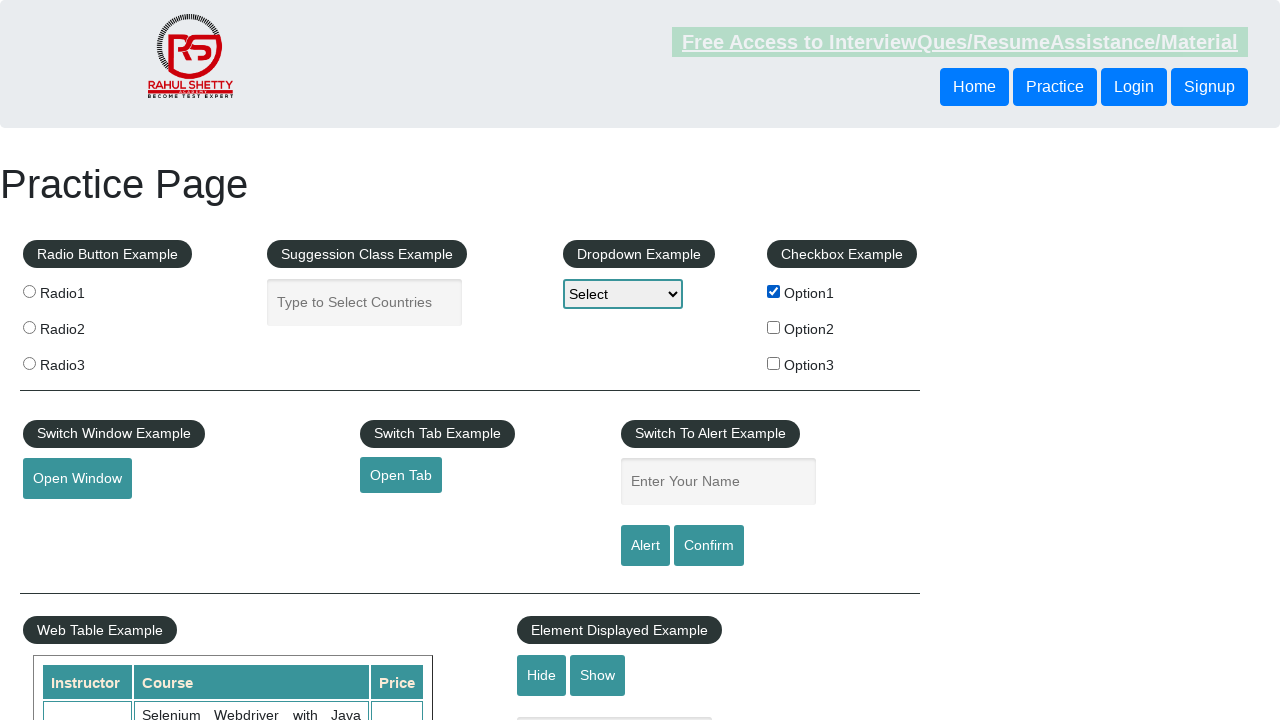

Clicked checkbox option 1 again to deselect it at (774, 291) on input#checkBoxOption1
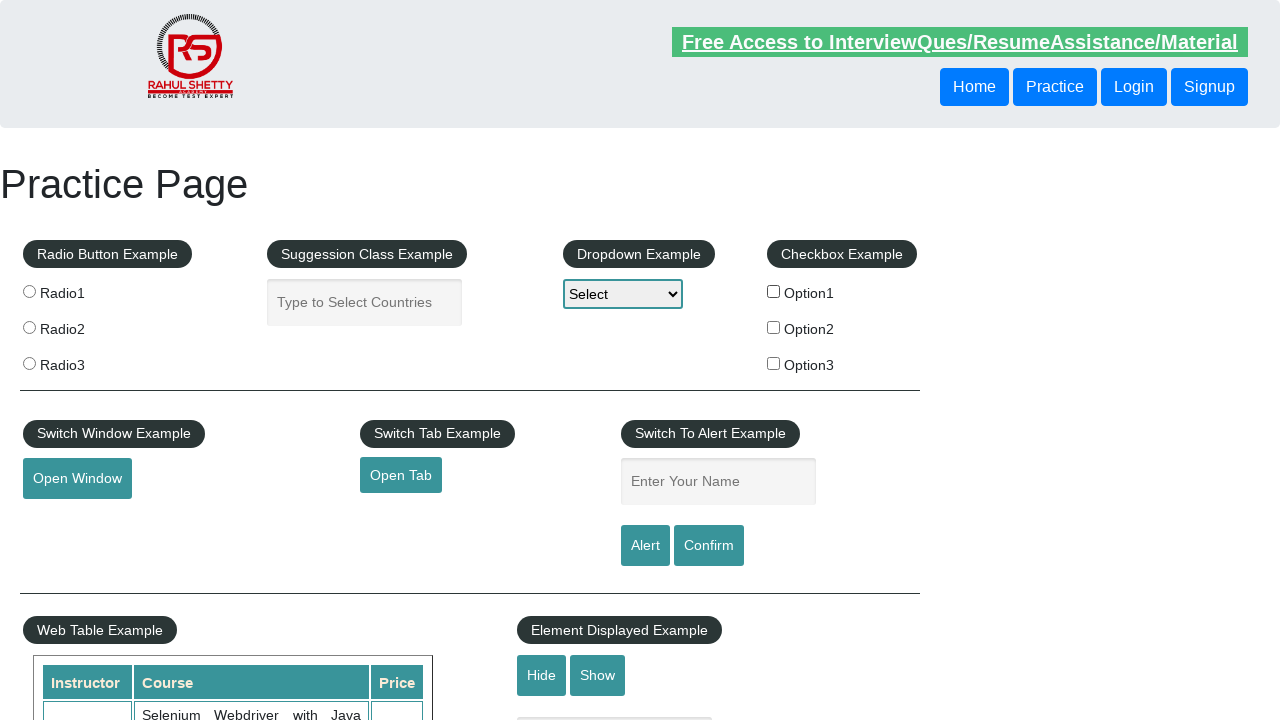

Verified checkbox option 1 is deselected
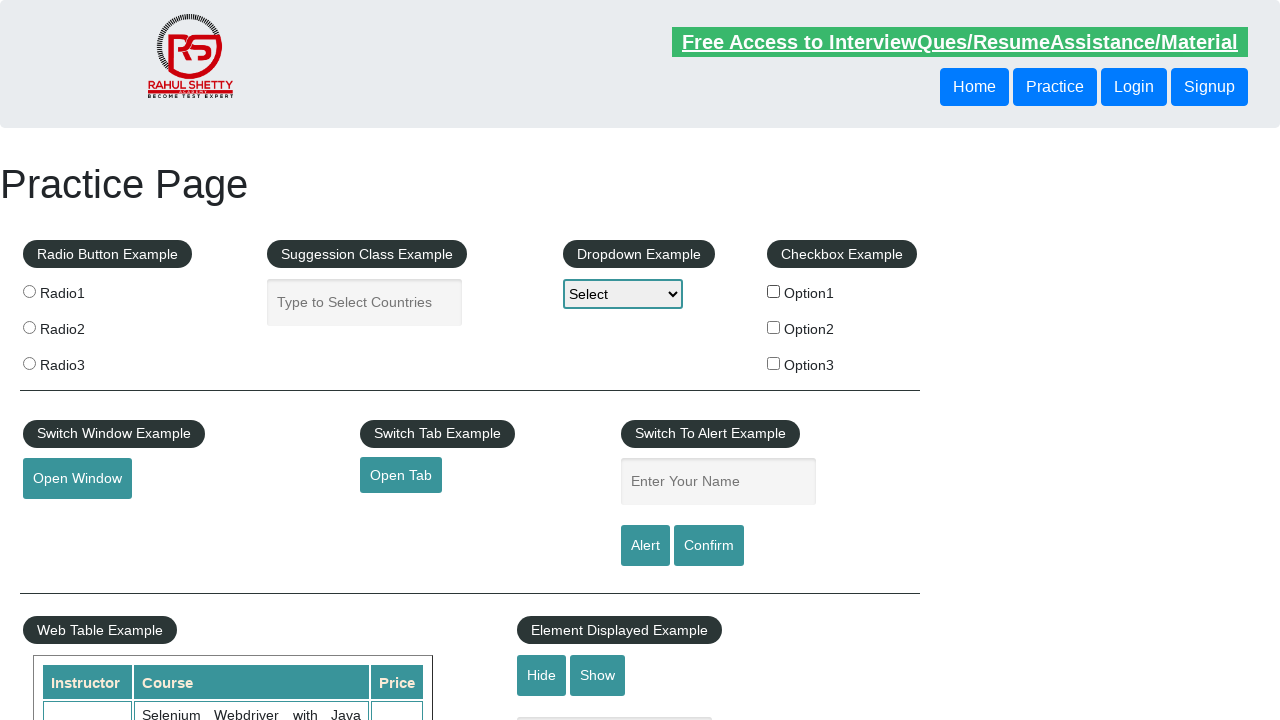

Retrieved count of all checkbox options: 3
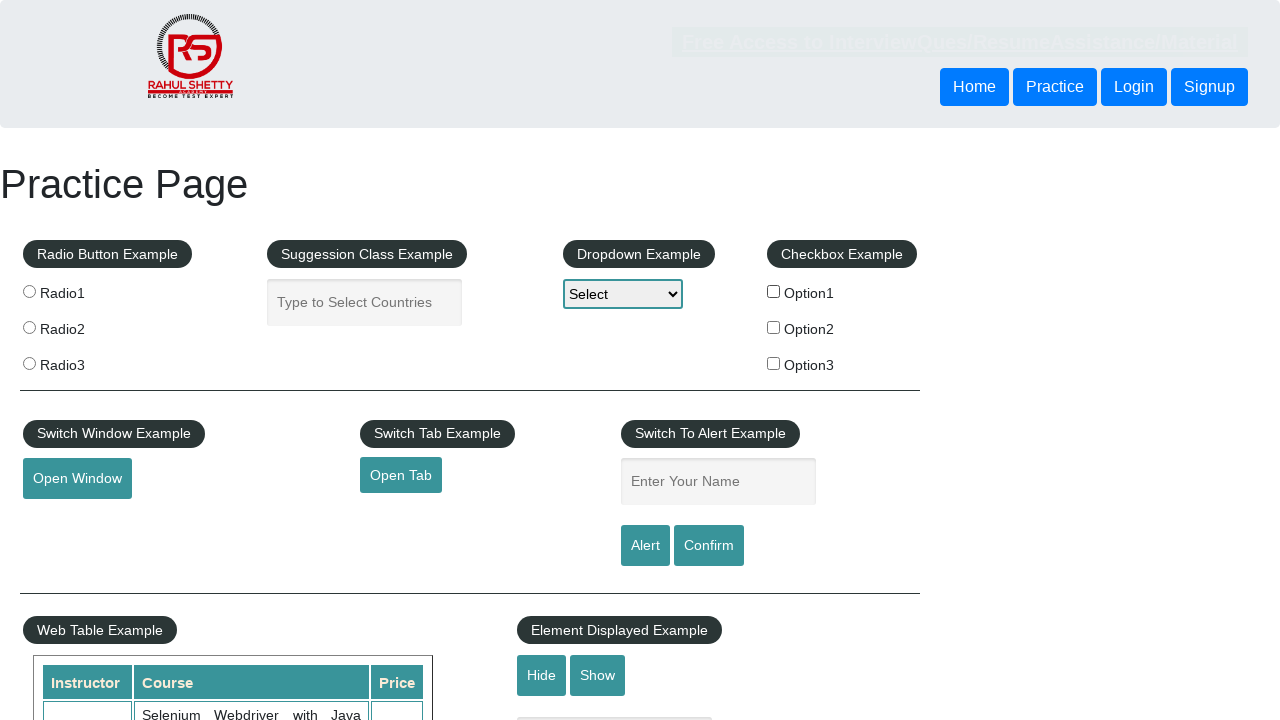

Checked if autocomplete input is enabled: True
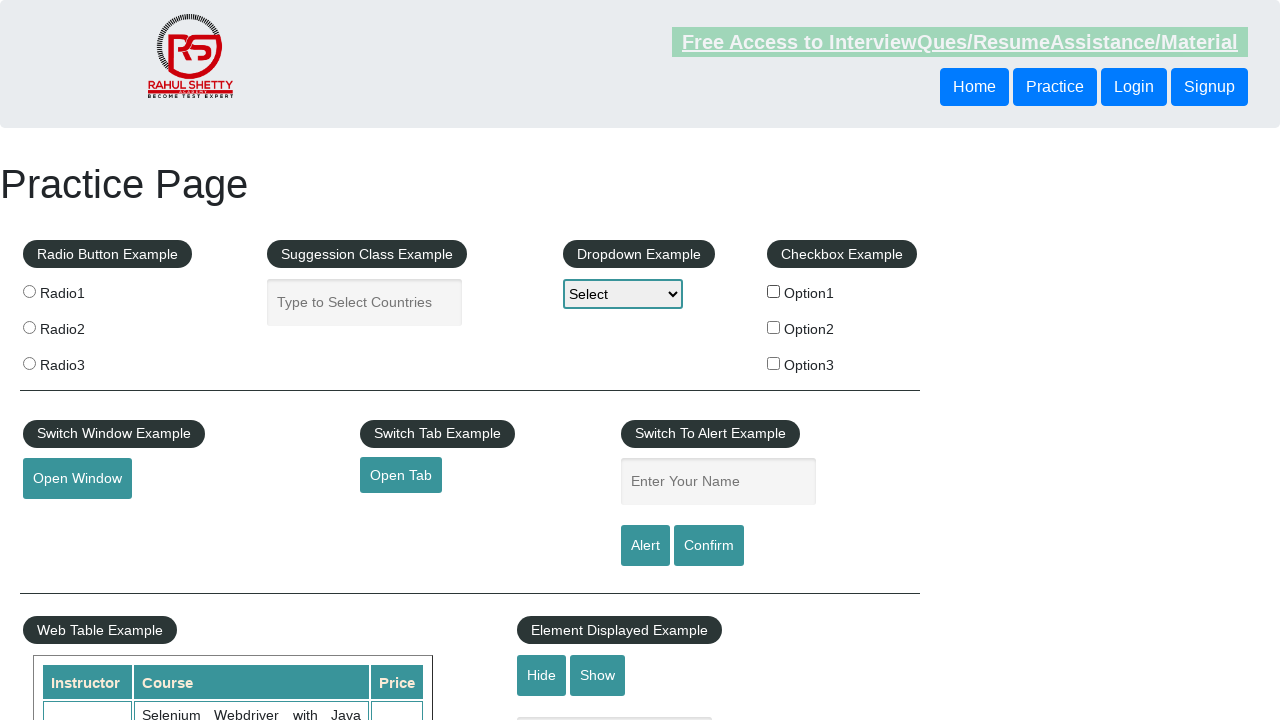

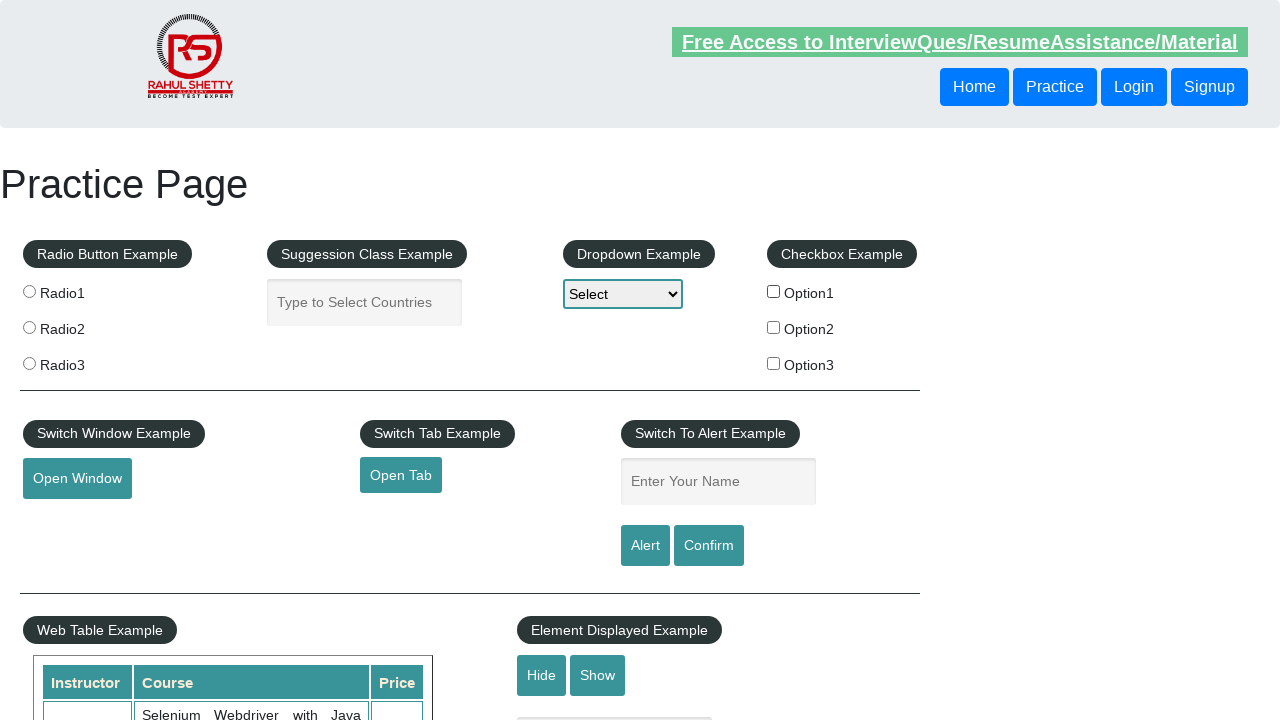